Tests dynamic control functionality by clicking the Remove button and verifying that the "It's gone!" message appears

Starting URL: https://the-internet.herokuapp.com/dynamic_controls

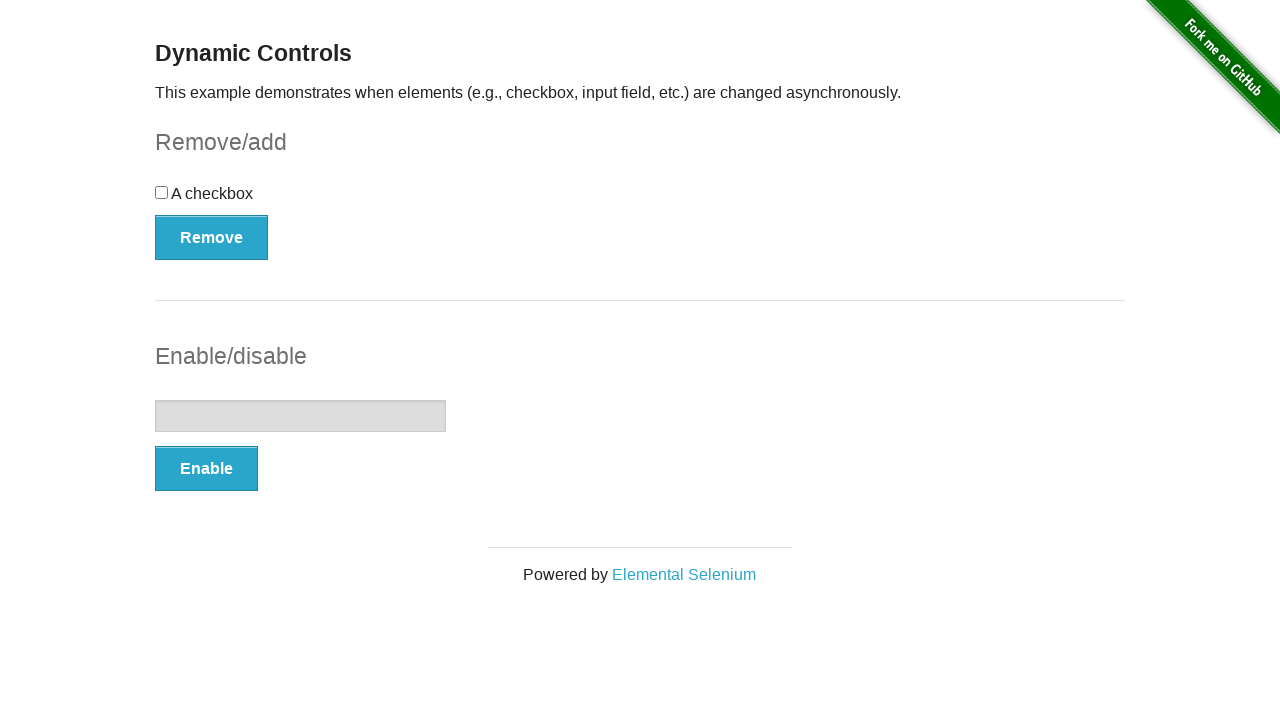

Navigated to dynamic controls page
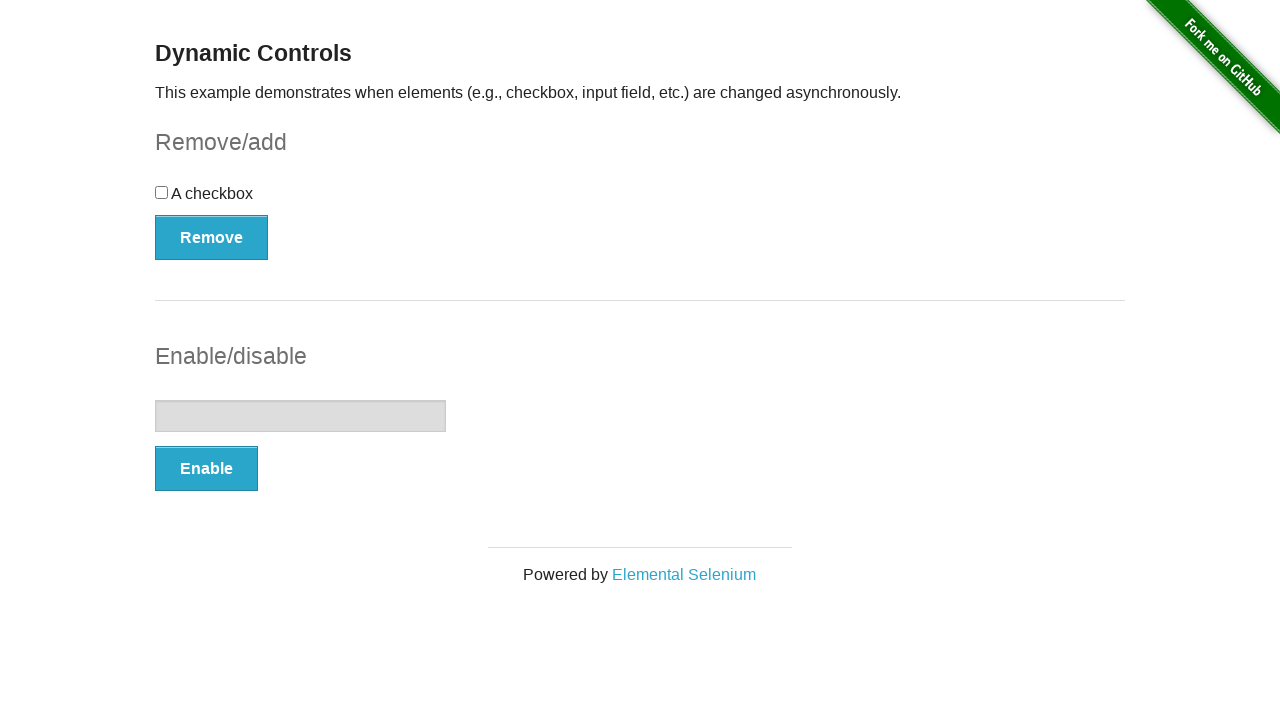

Clicked the Remove button at (212, 237) on xpath=//button[text()='Remove']
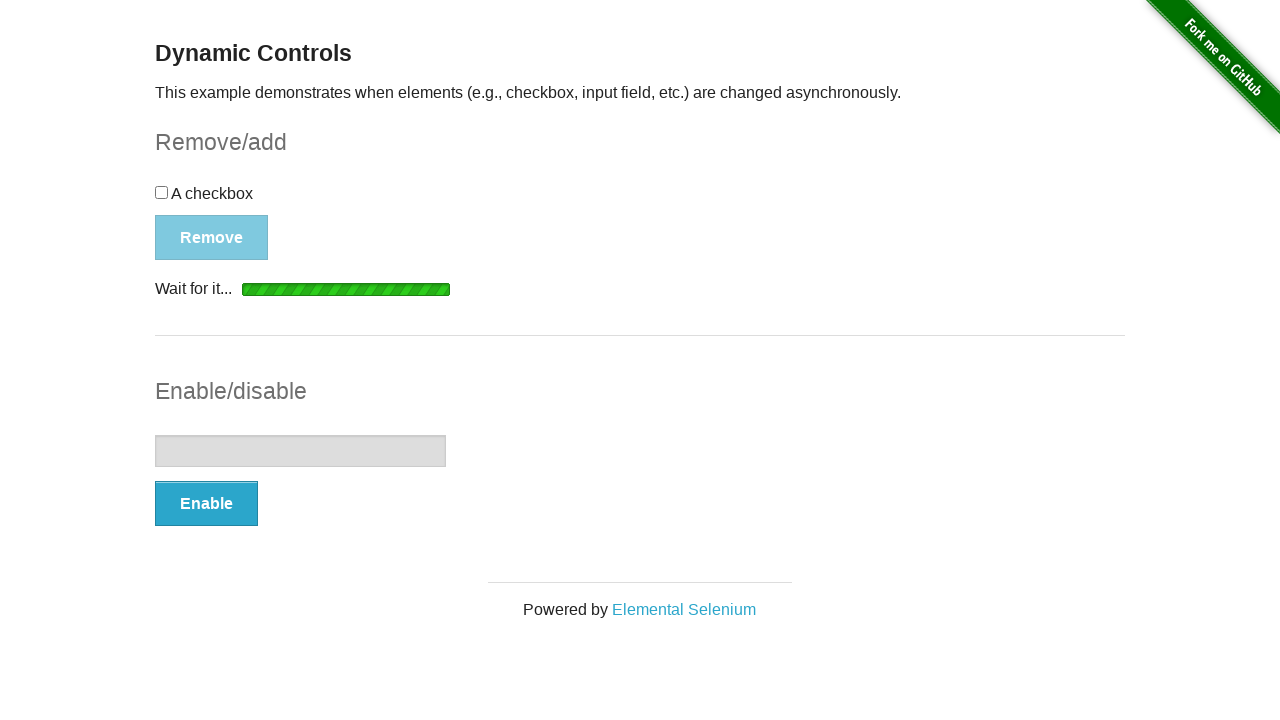

Verified that the 'It's gone!' message appeared
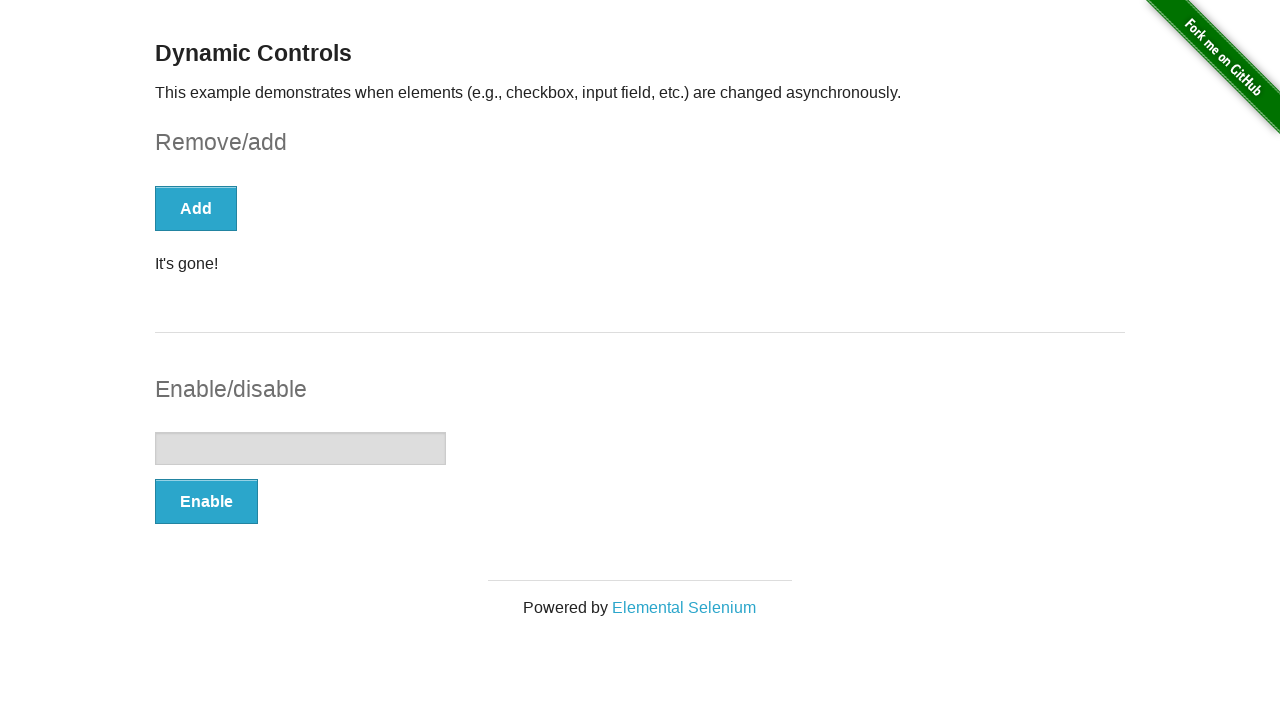

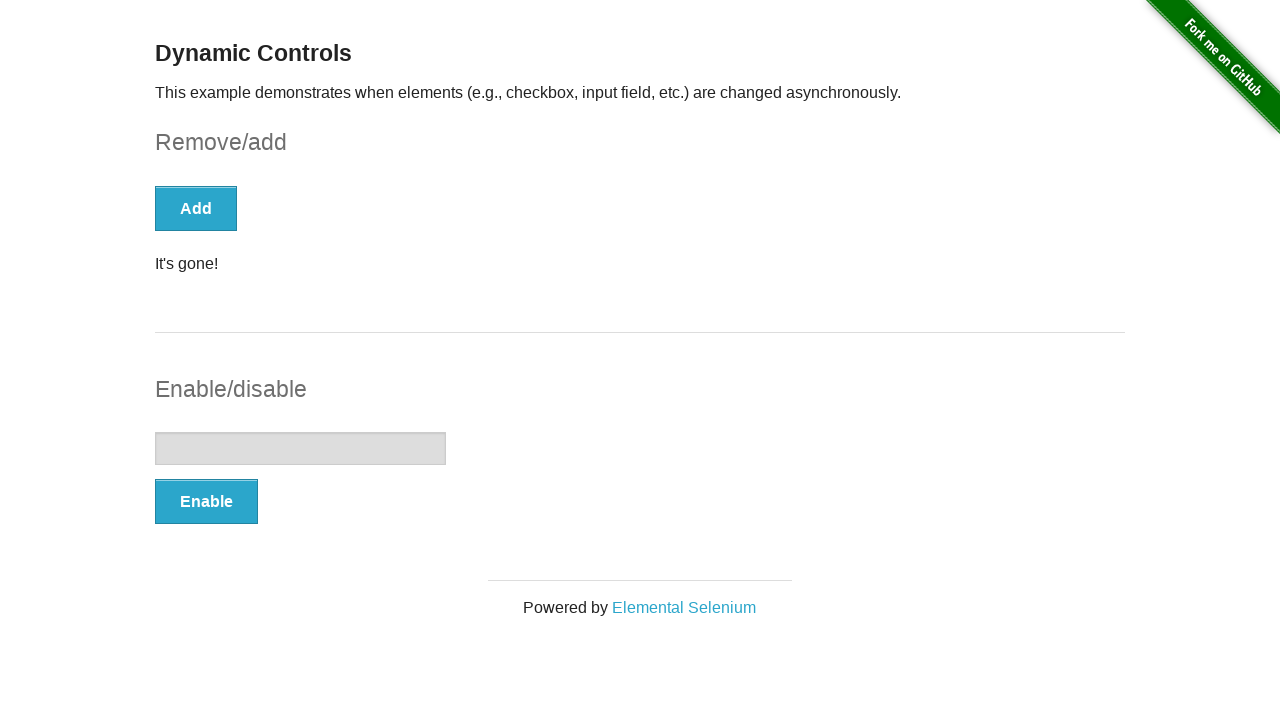